Navigates to Wisequarter homepage and verifies that the title contains "Wise"

Starting URL: https://www.wisequarter.com

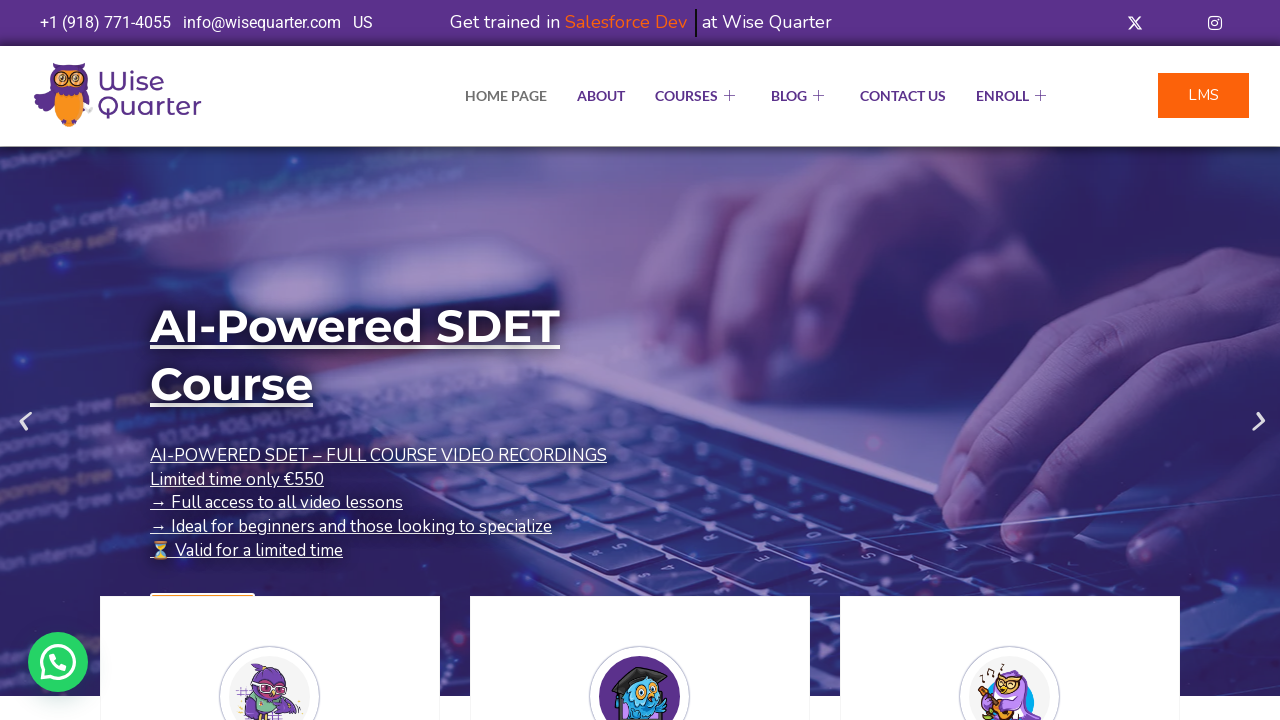

Navigated to Wisequarter homepage
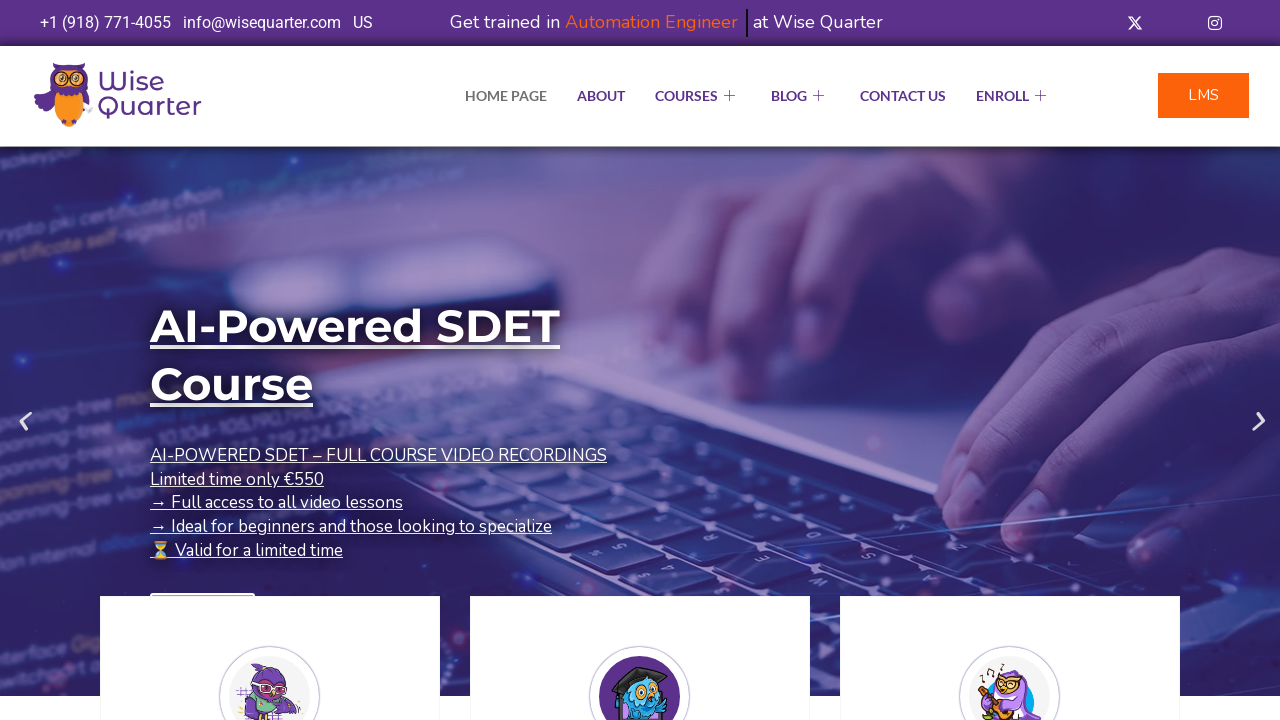

Retrieved page title
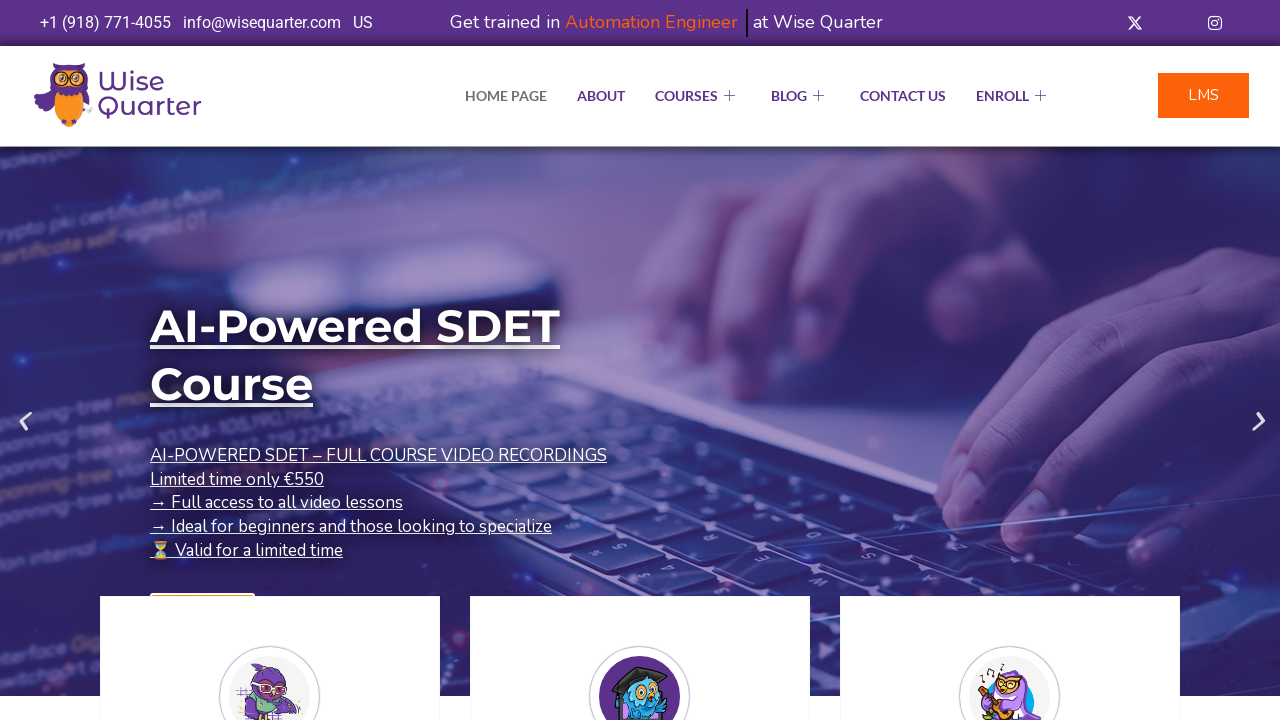

Verified page title contains 'Wise'
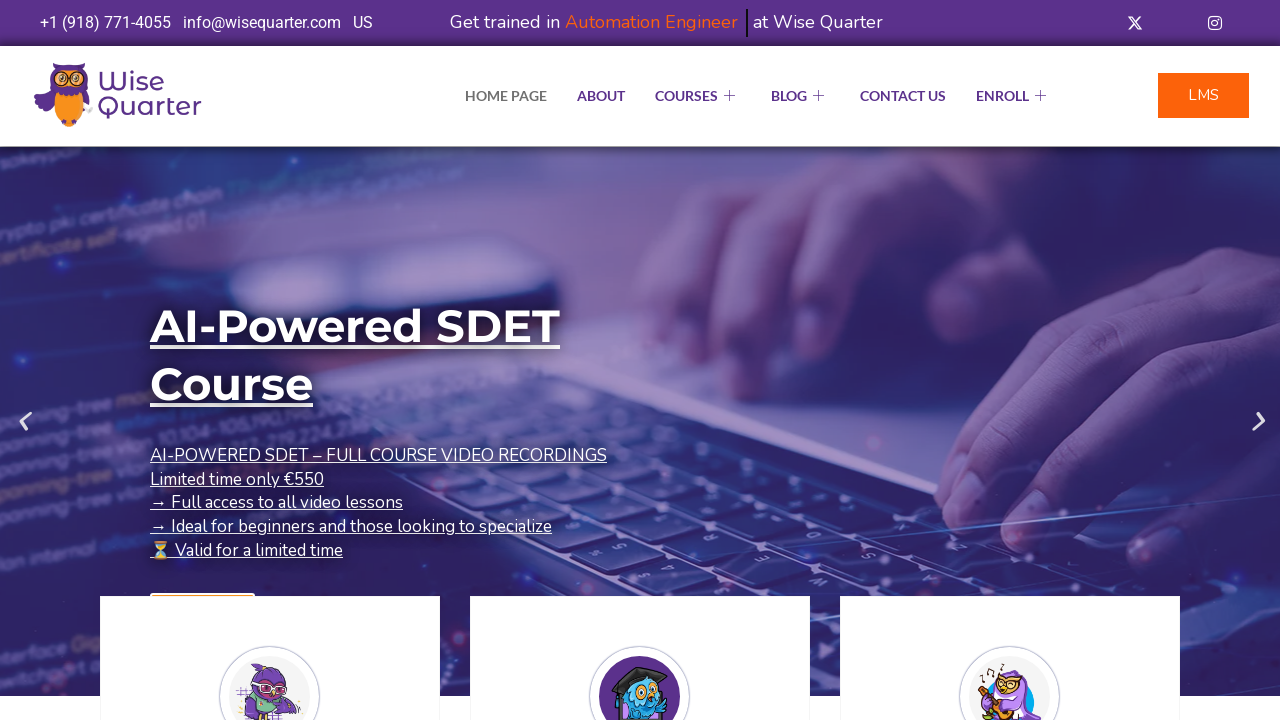

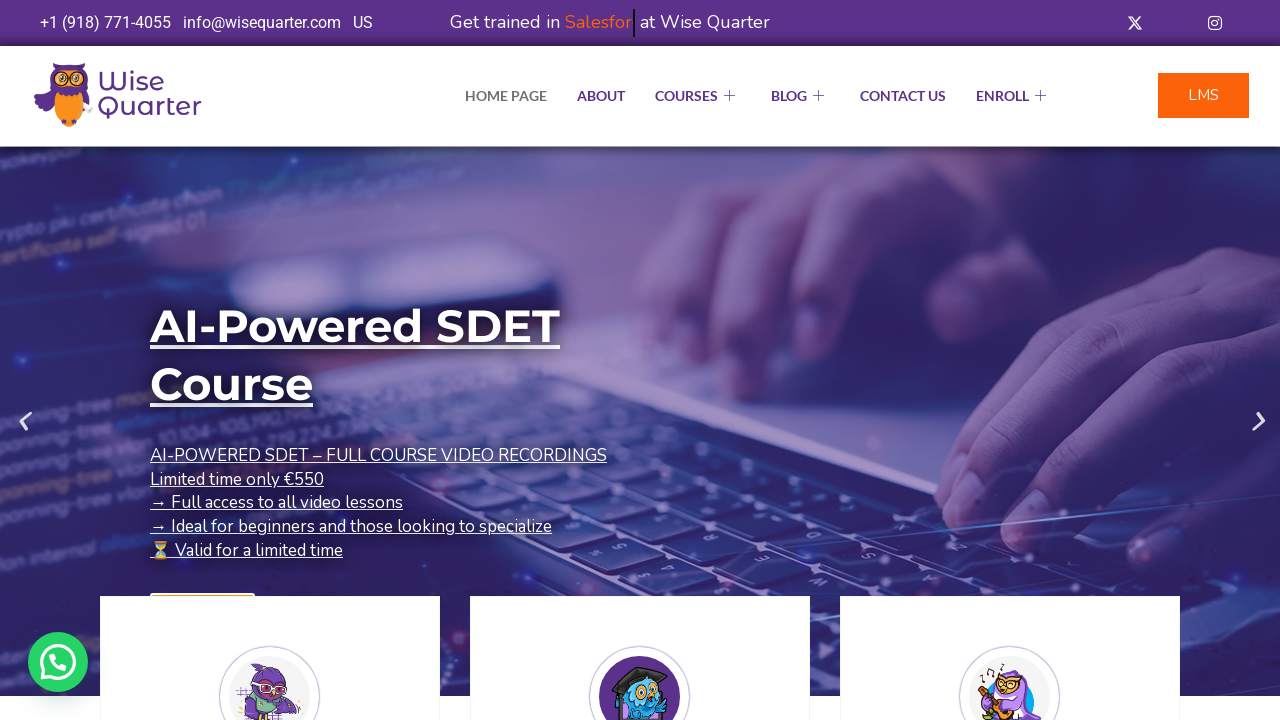